Tests the estimate runtime button on an empty chunk list, verifying it displays the expected number of candidates

Starting URL: https://badel2.github.io/slime_seed_finder/slime.html

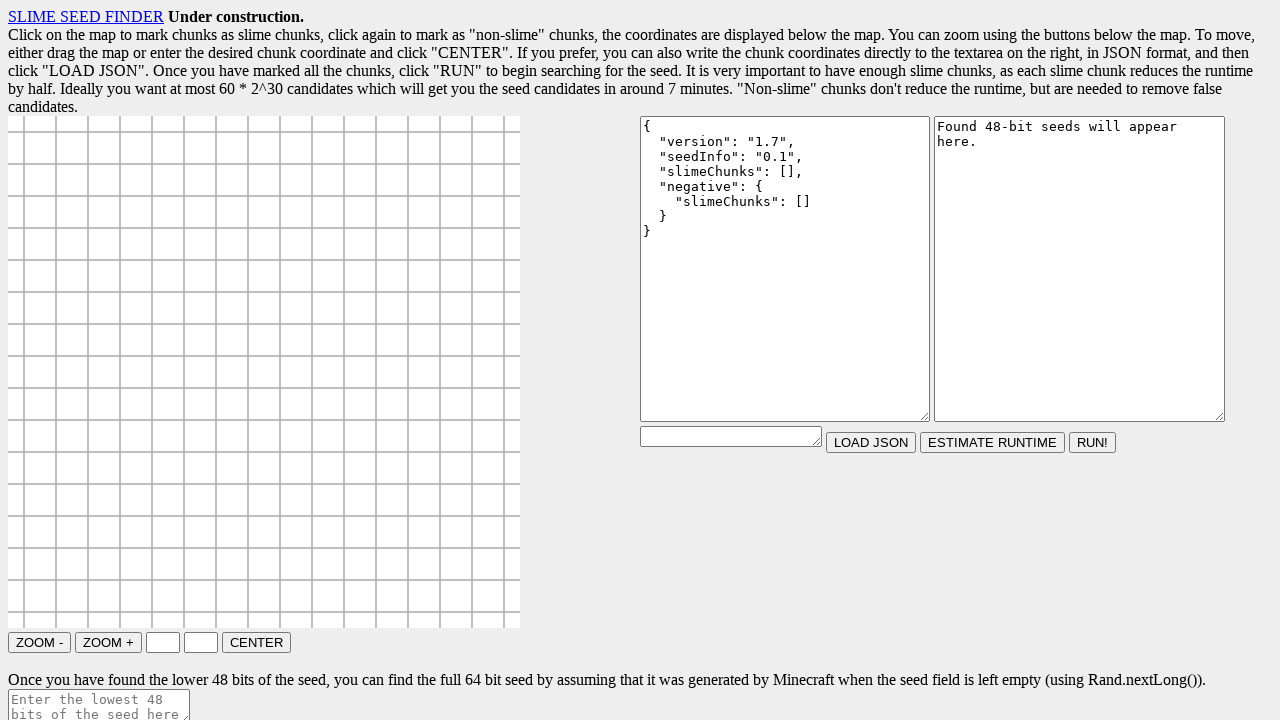

Page loaded and num_candidates element found
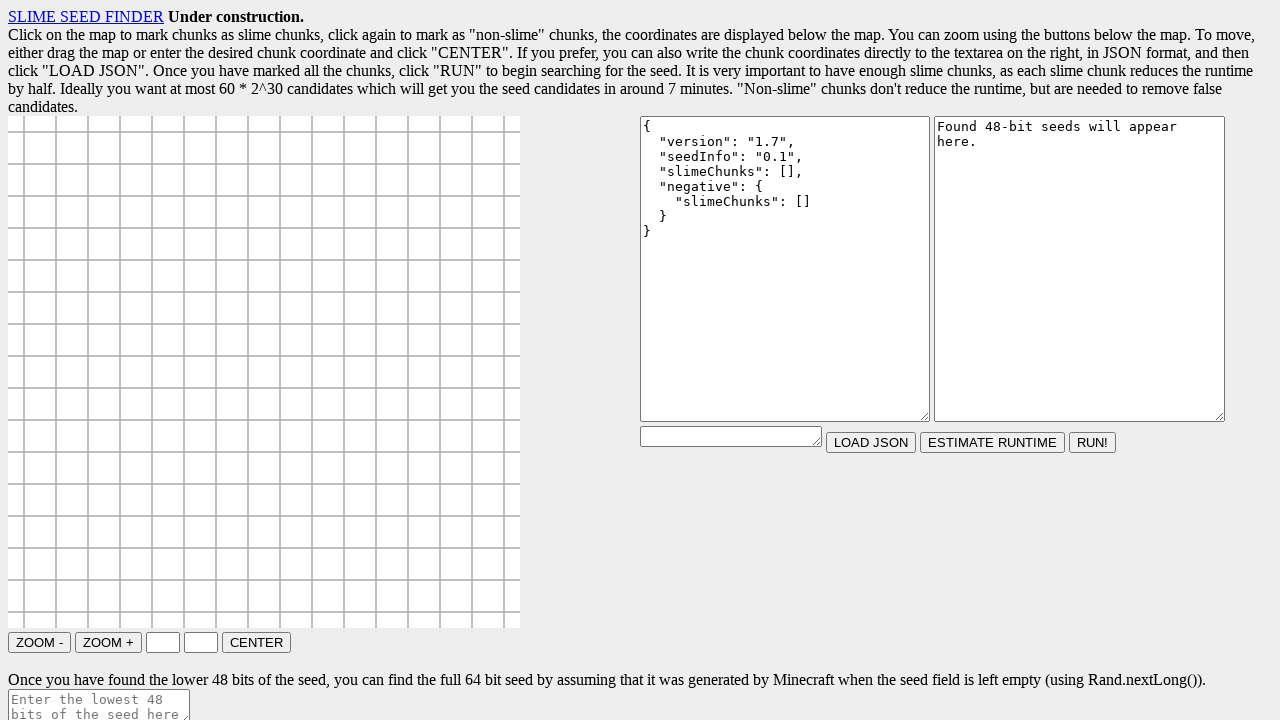

Clicked estimate runtime button at (992, 442) on #estimate_runtime
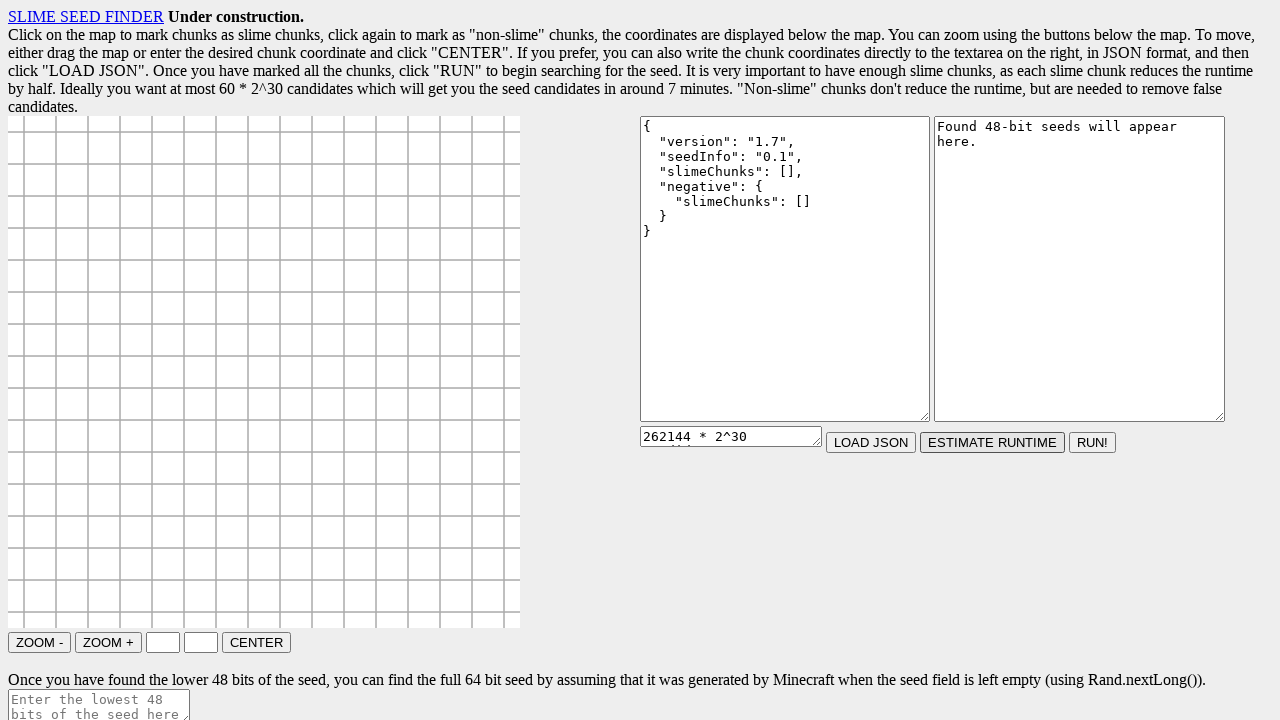

Estimate completed and num_candidates field displays 262144
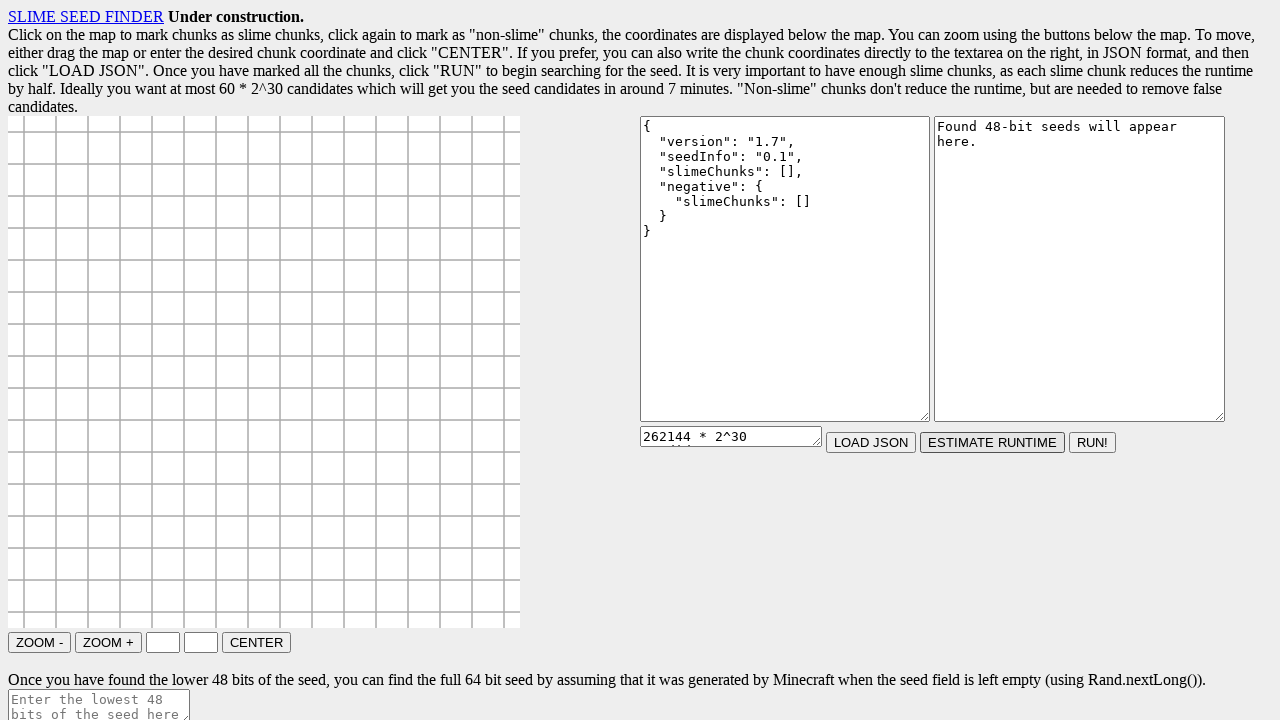

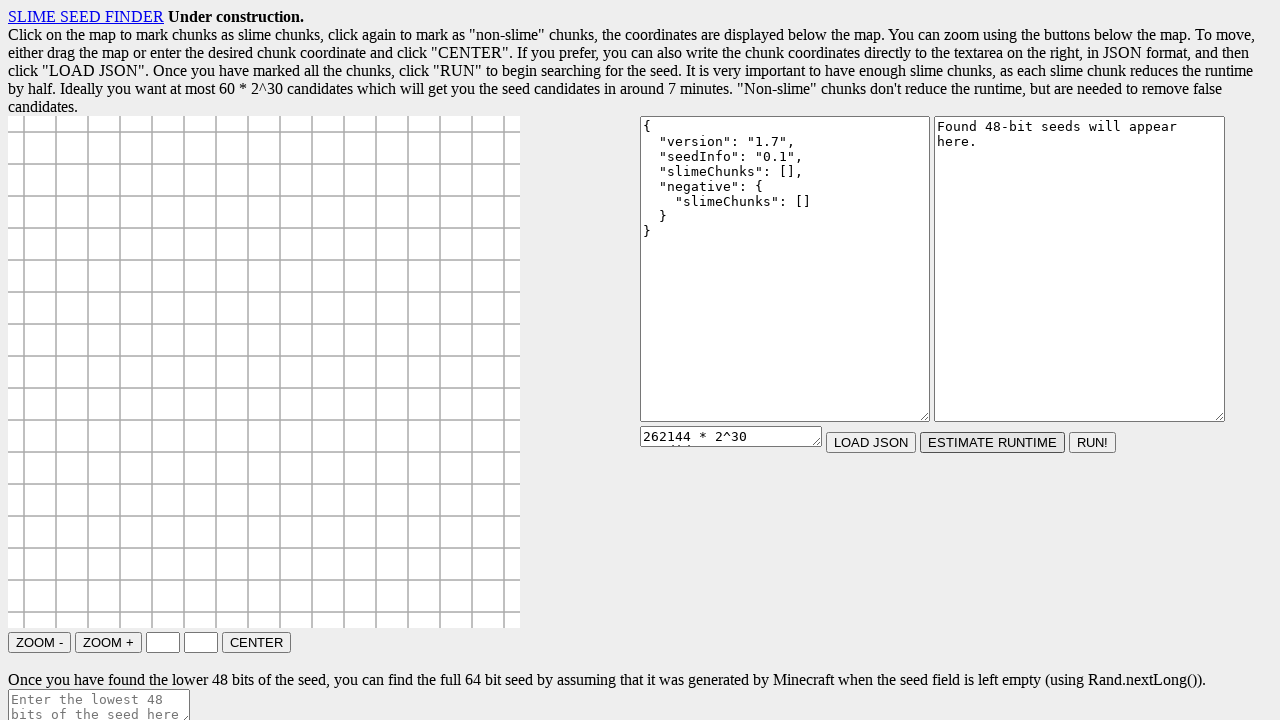